Tests the sortable interaction feature on DemoQA by navigating to the Interactions section, clicking on Sortable, and performing drag-and-drop operations to reorder list items.

Starting URL: https://demoqa.com/

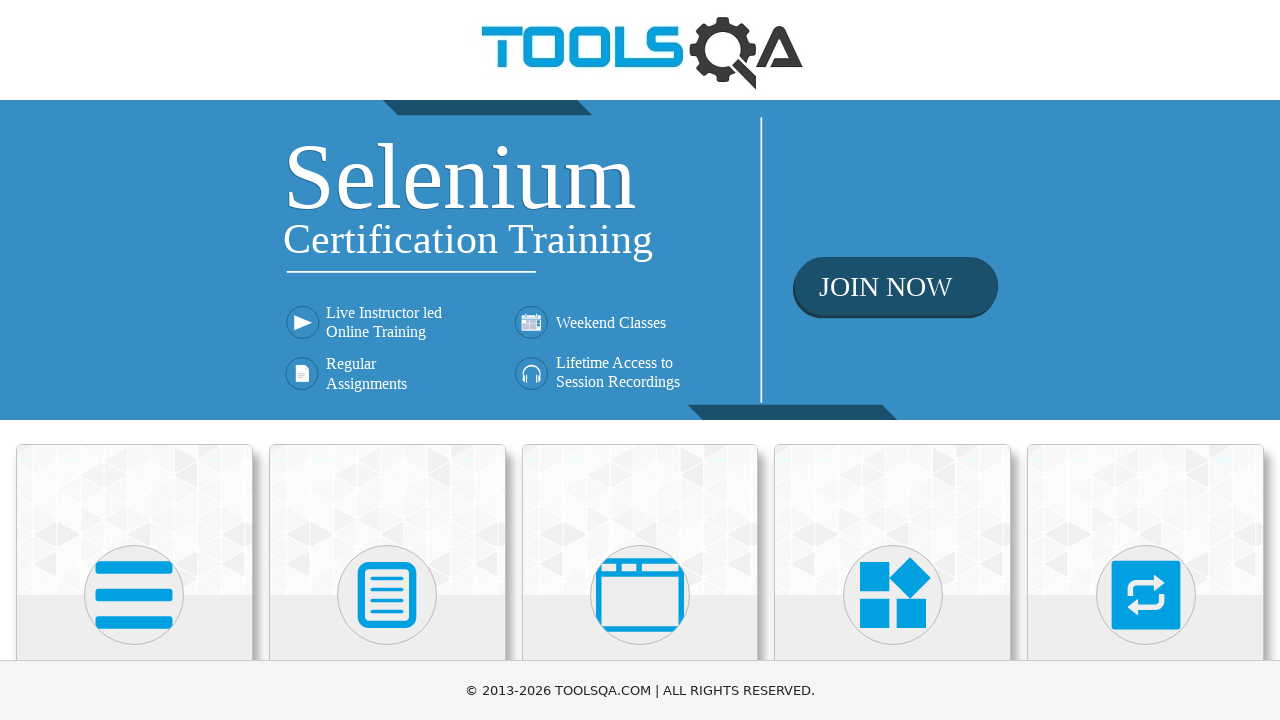

Scrolled down 400px to see Interactions section
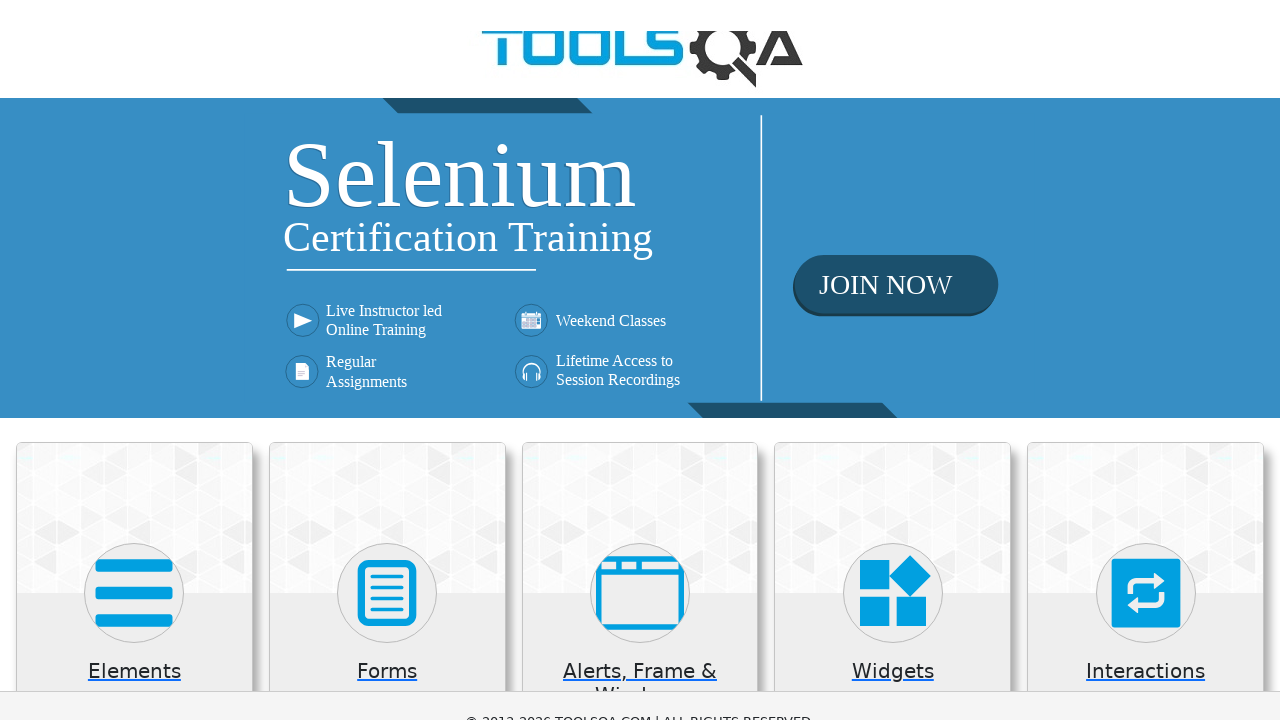

Clicked on Interactions card at (1146, 273) on xpath=//h5[text()='Interactions']
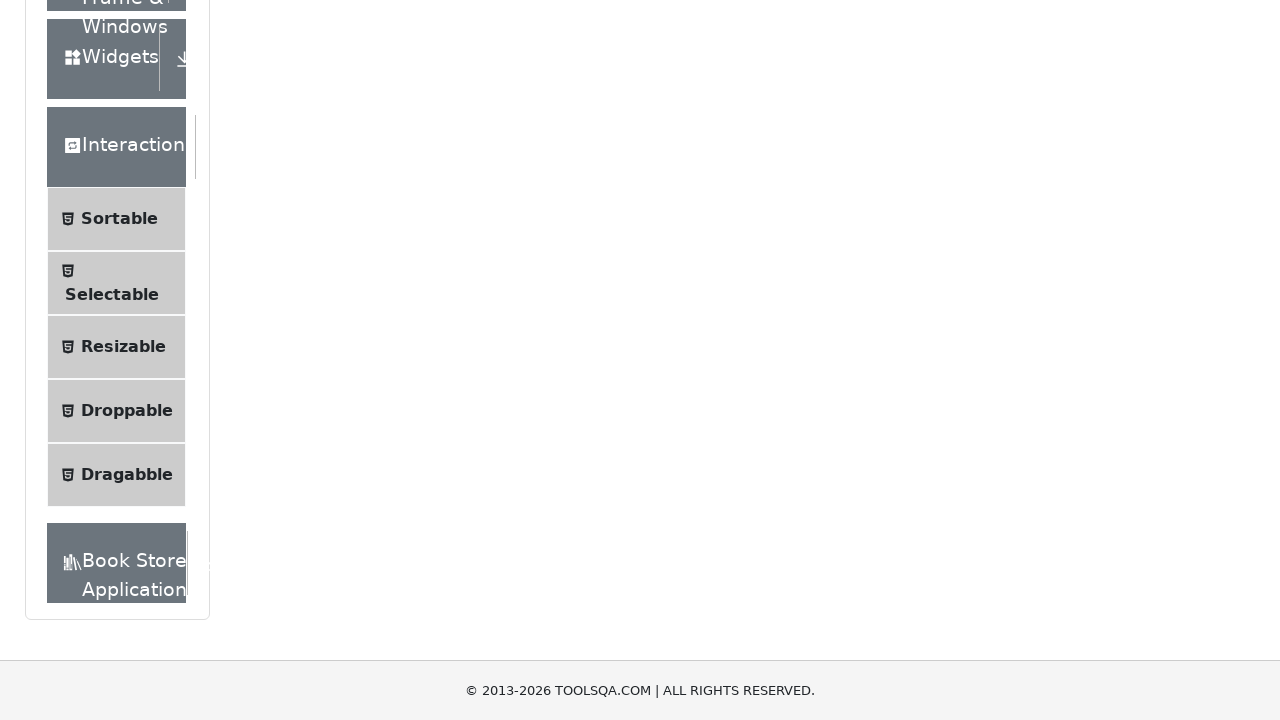

Scrolled down 400px to see menu options
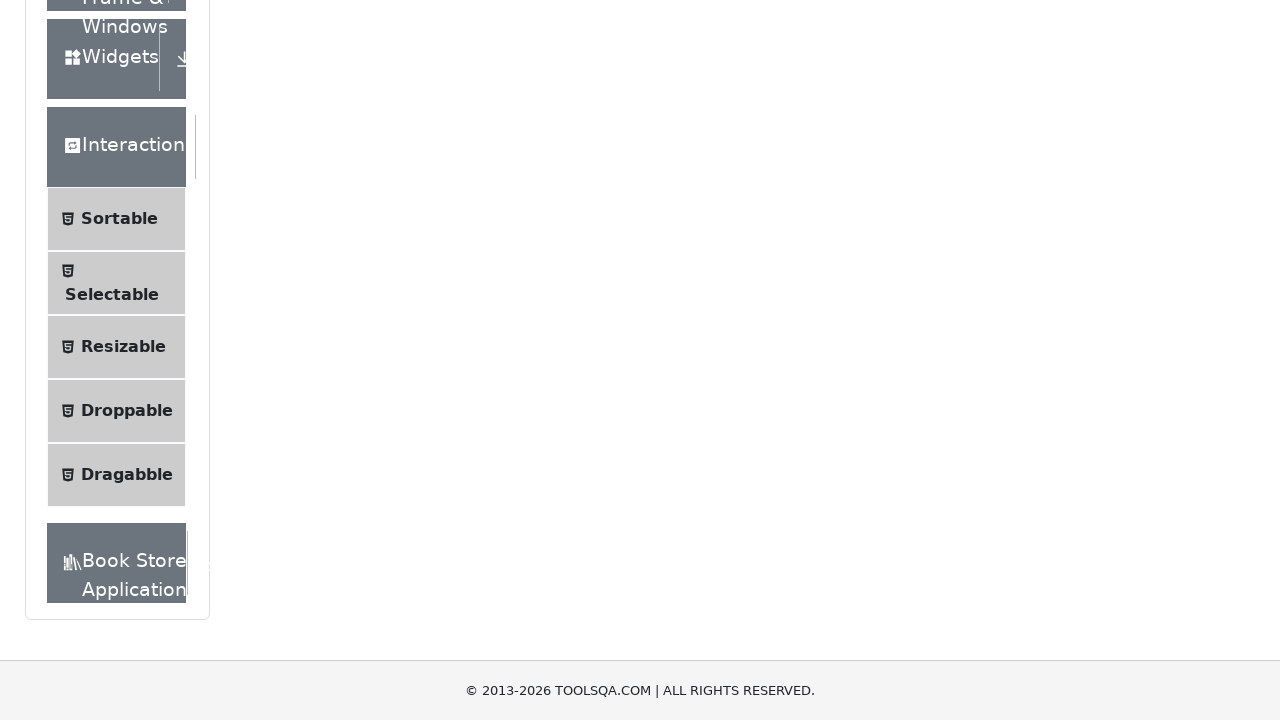

Clicked on Sortable menu option at (119, 219) on xpath=//span[text()='Sortable']
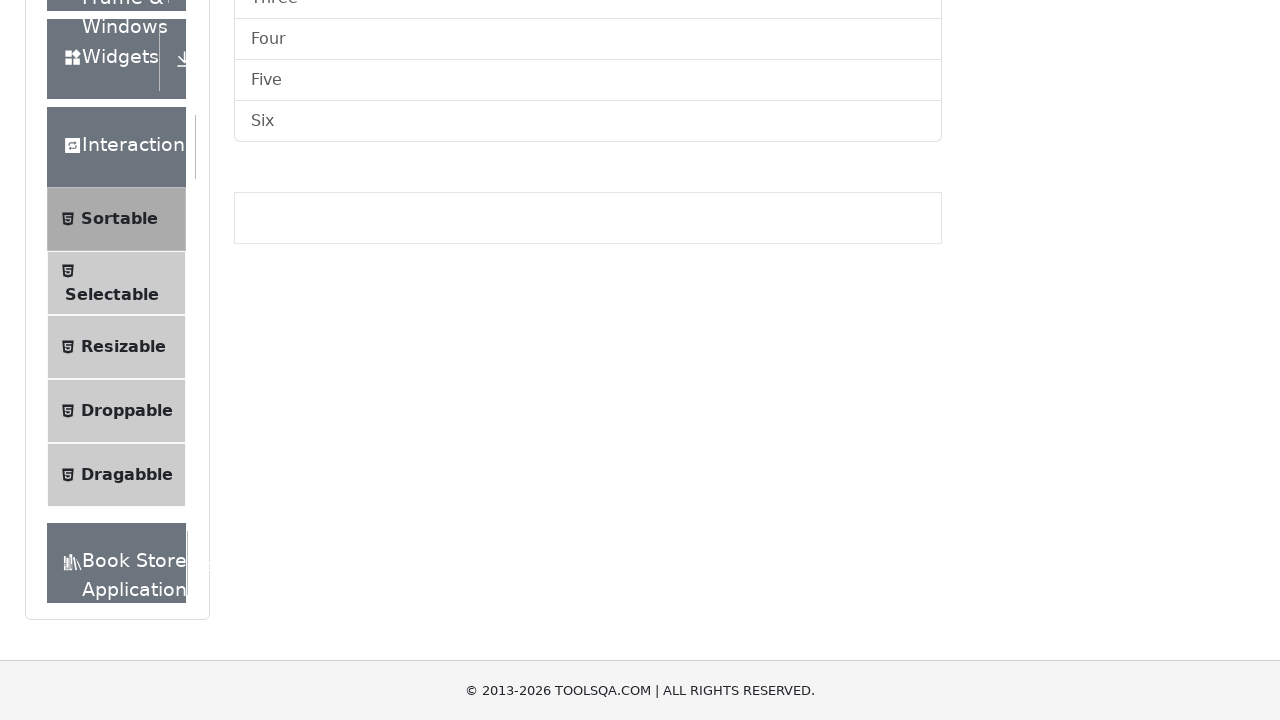

Sortable list loaded successfully
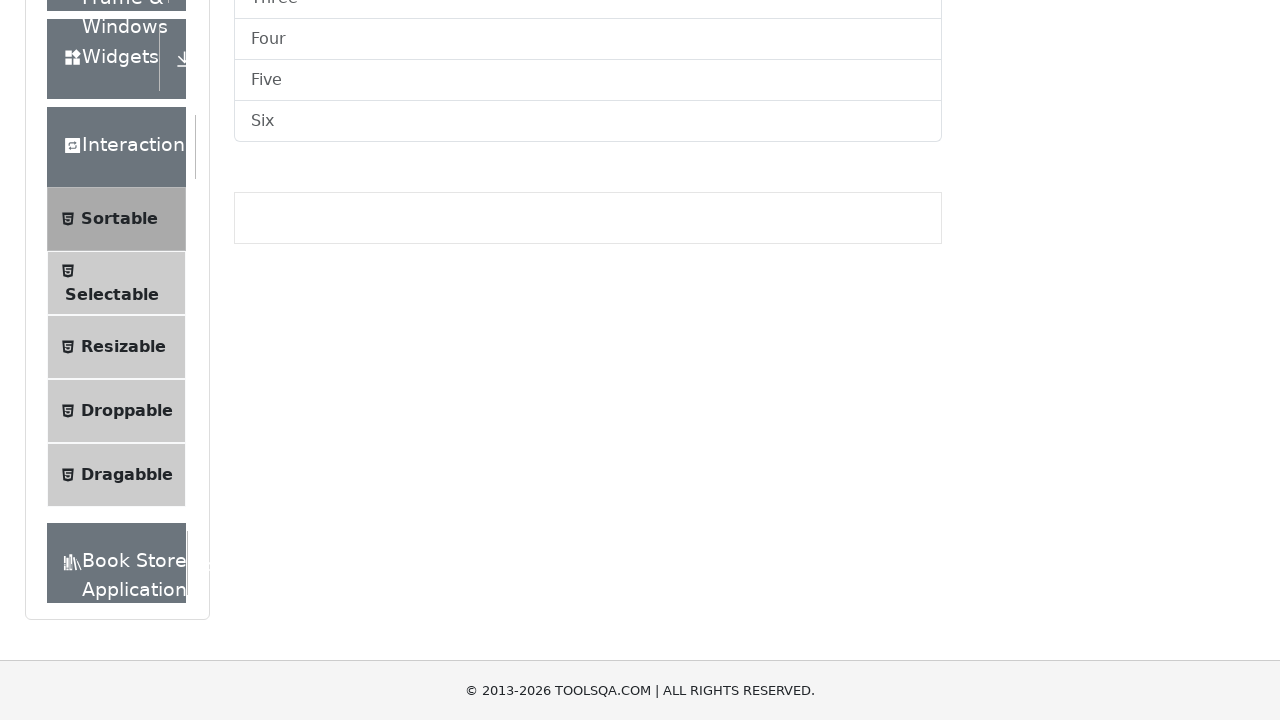

Scrolled down 400px to see the sortable list items
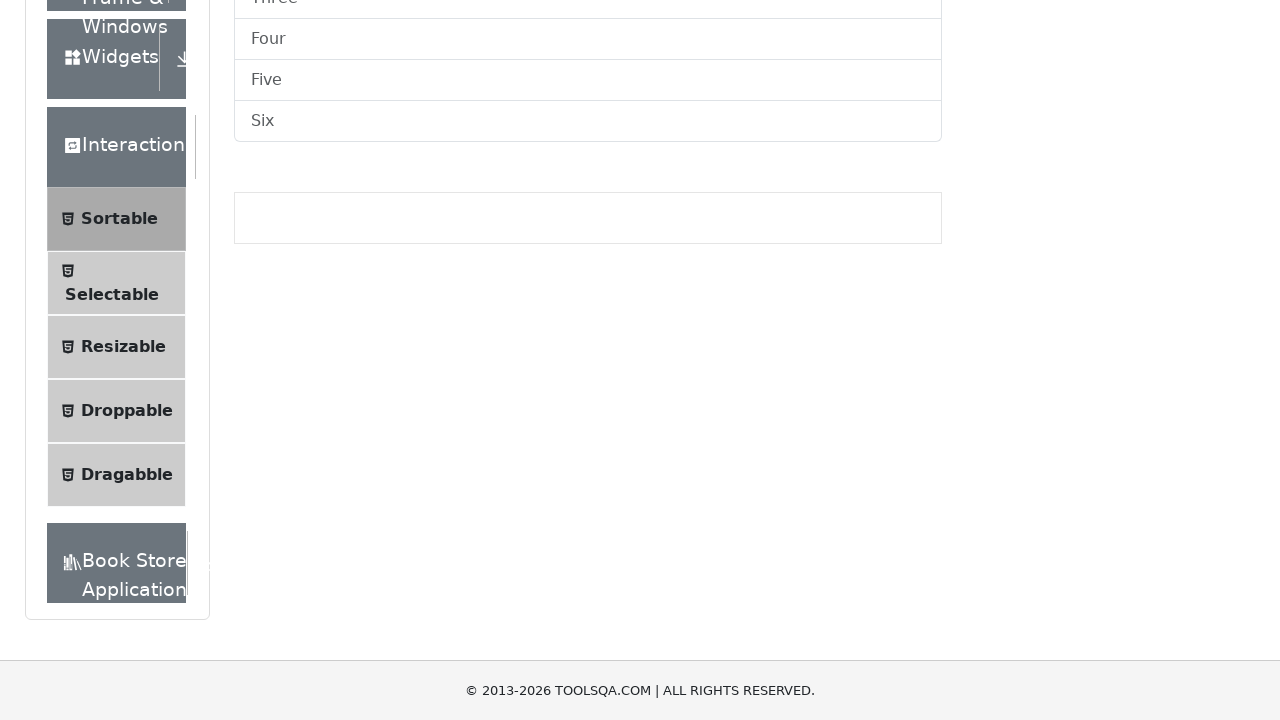

Retrieved 6 list items to reorder
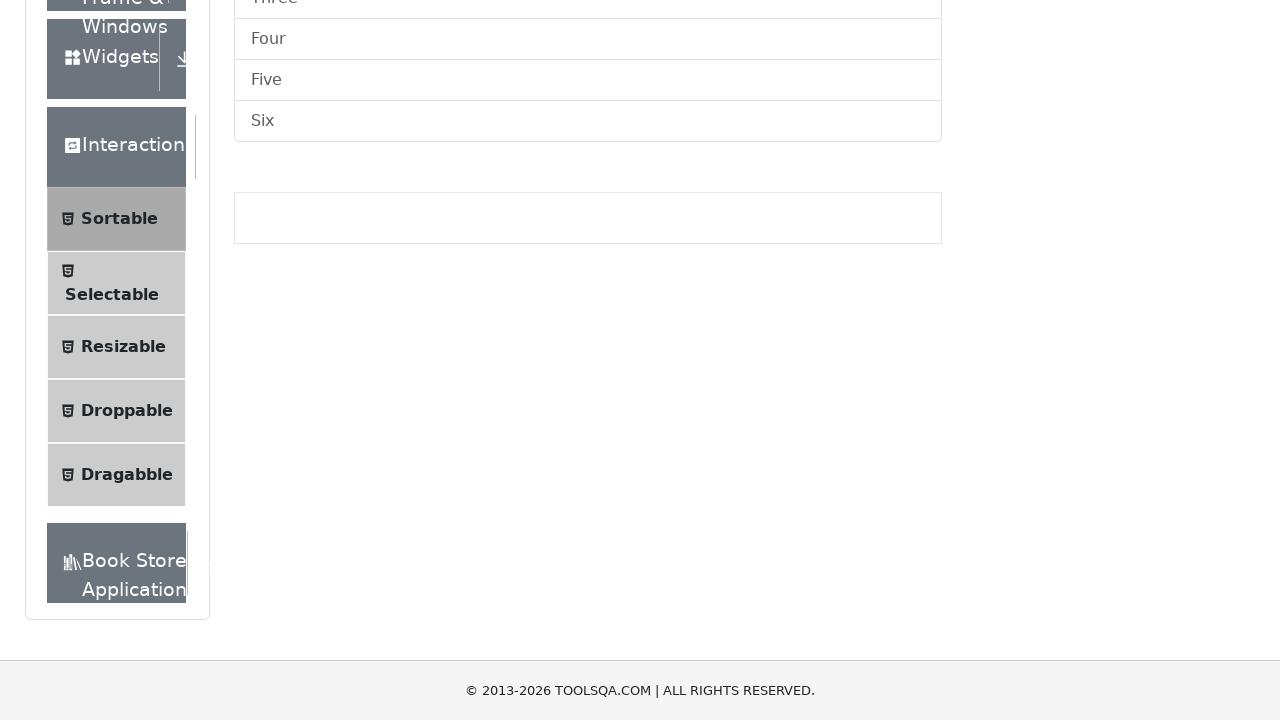

Dragged list item 1 to position 2 at (588, 352)
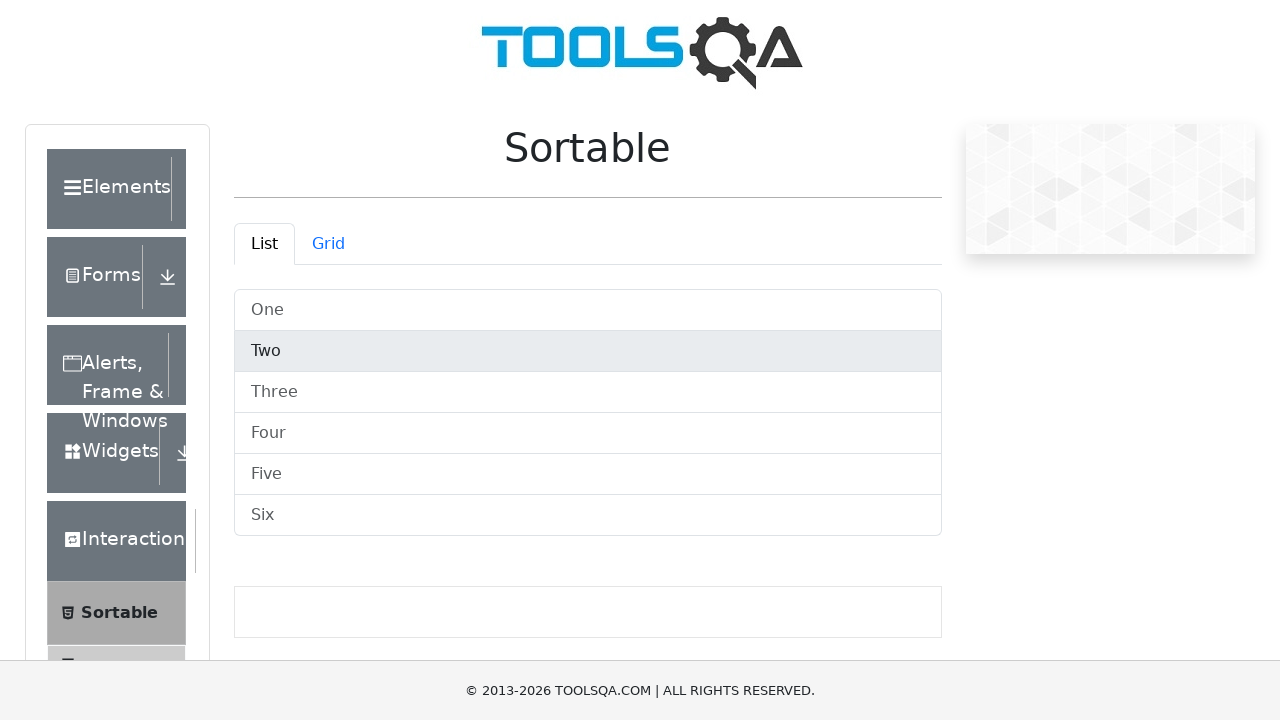

Dragged list item 2 to position 3 at (588, 392)
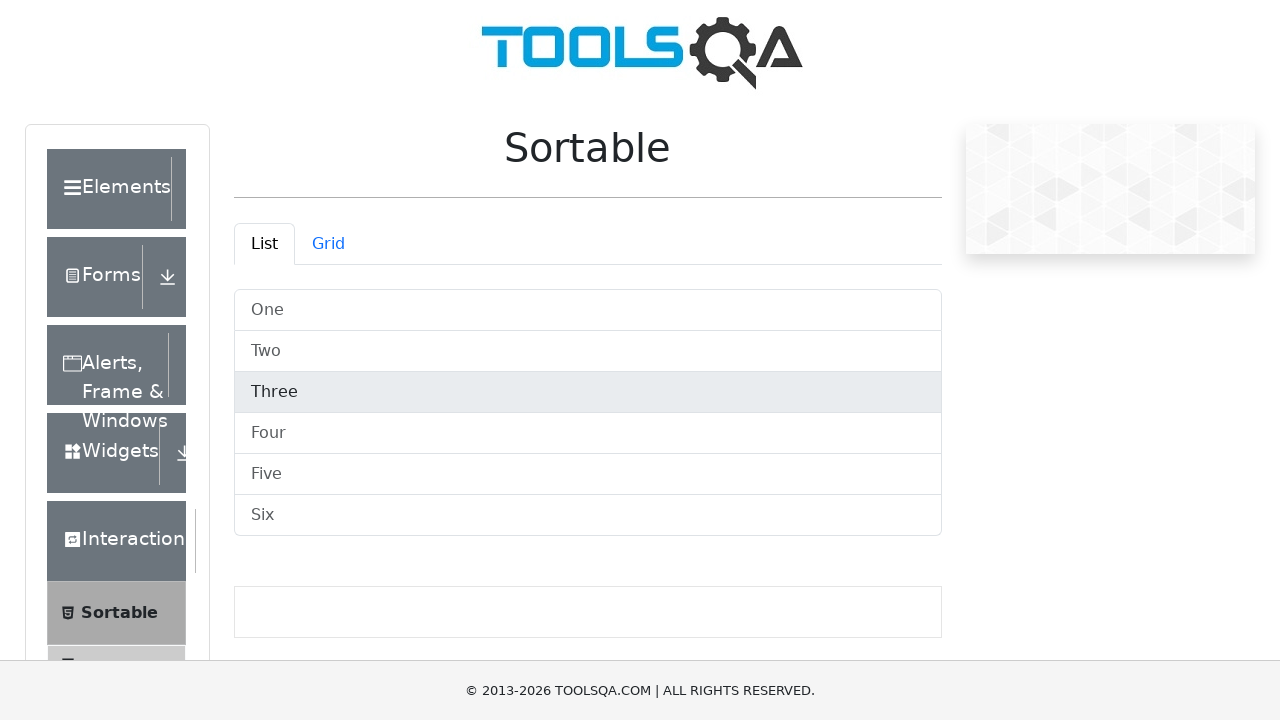

Dragged list item 3 to position 4 at (588, 434)
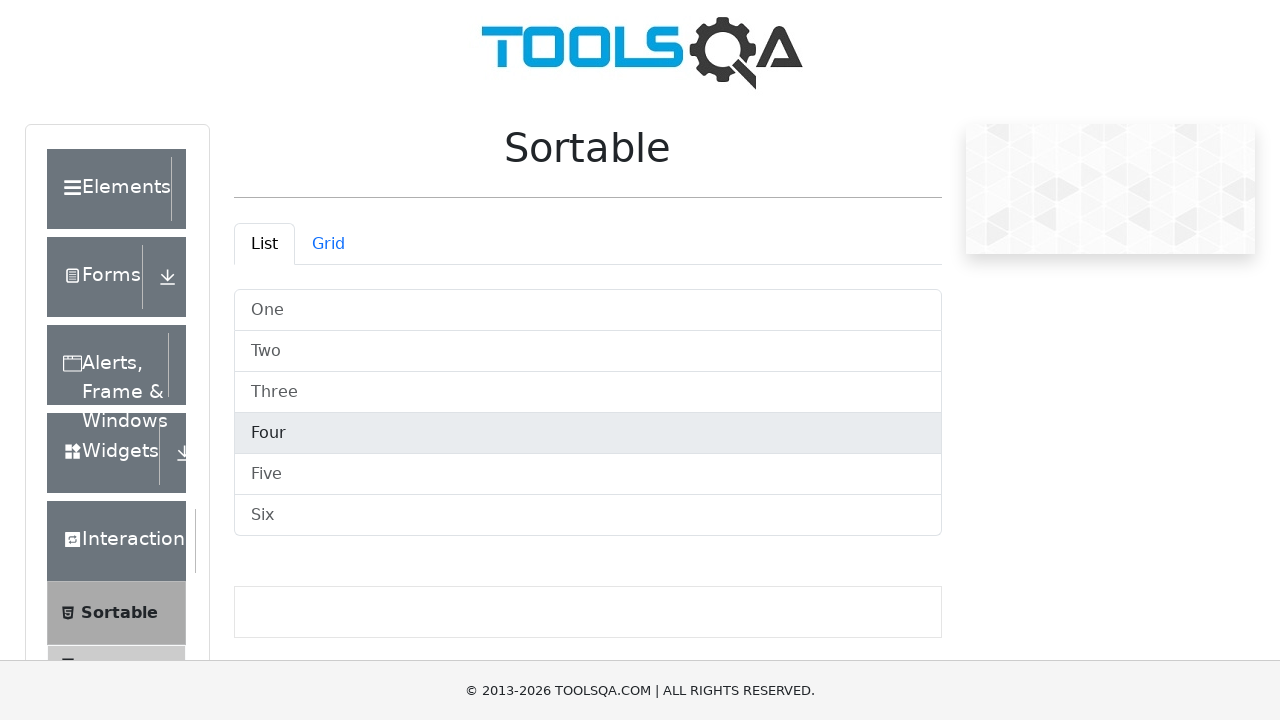

Dragged list item 4 to position 5 at (588, 474)
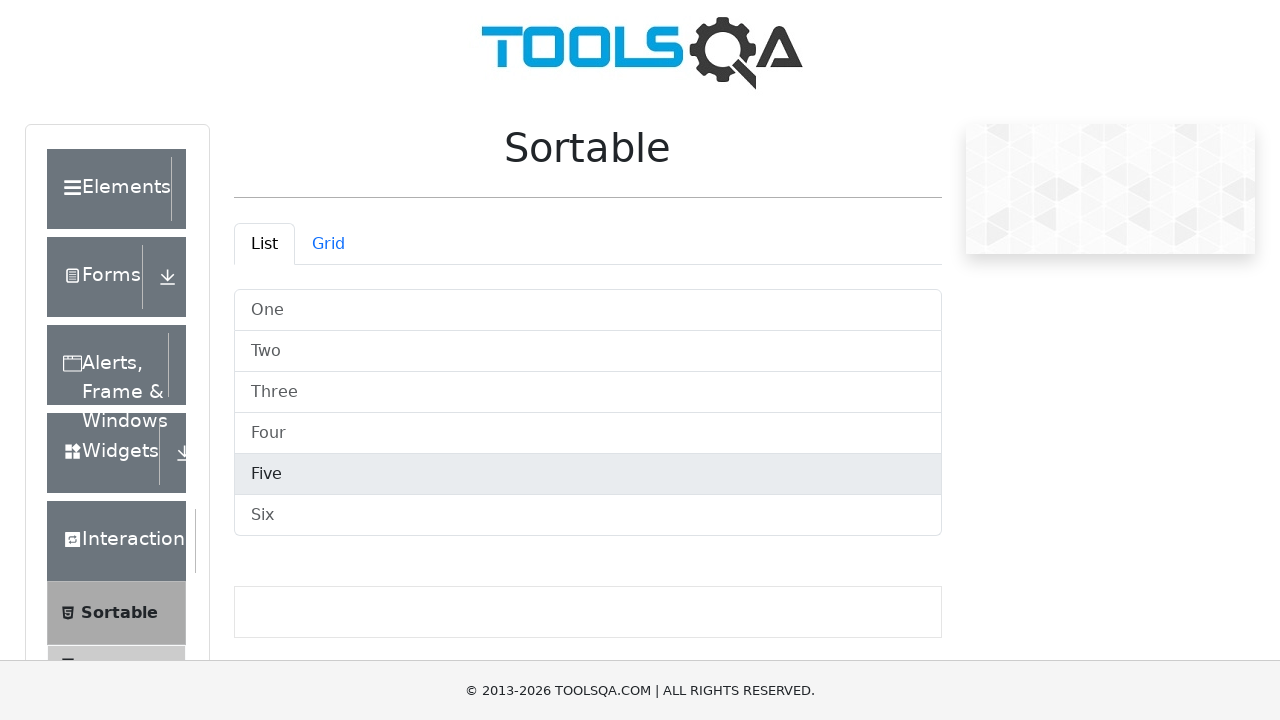

Dragged list item 5 to position 6 at (588, 516)
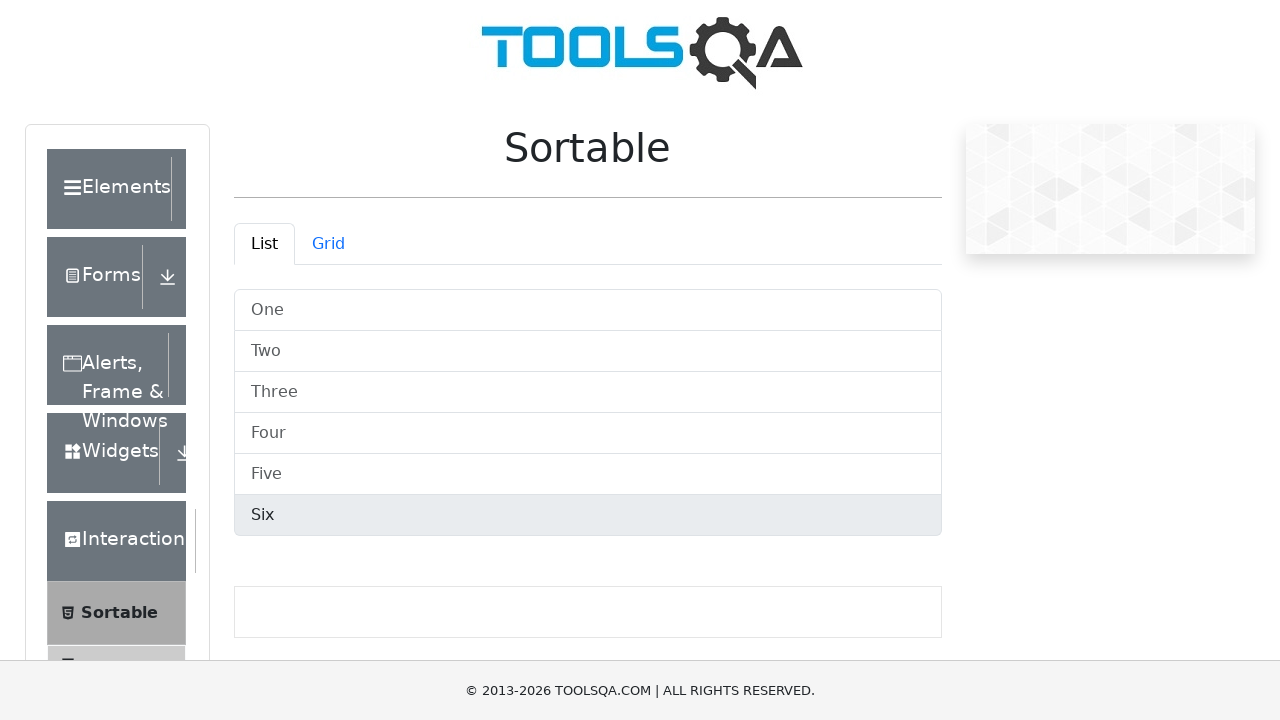

Waited 1000ms to observe final reordered list
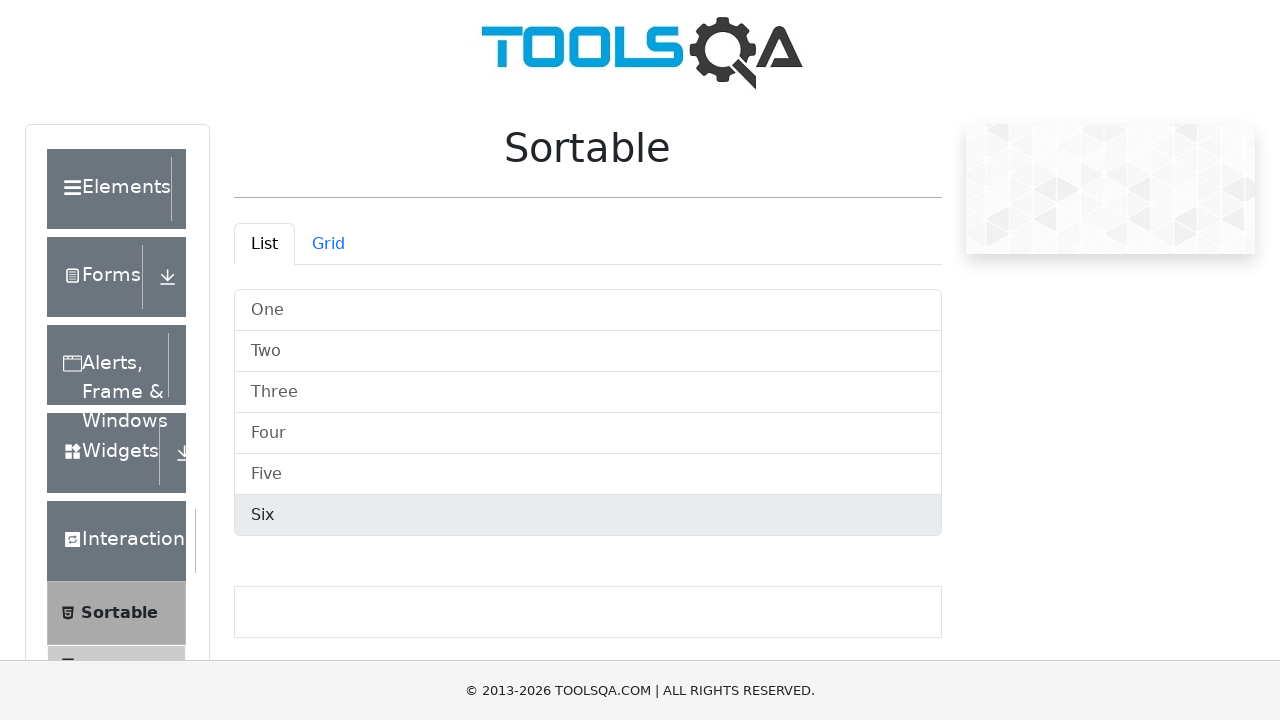

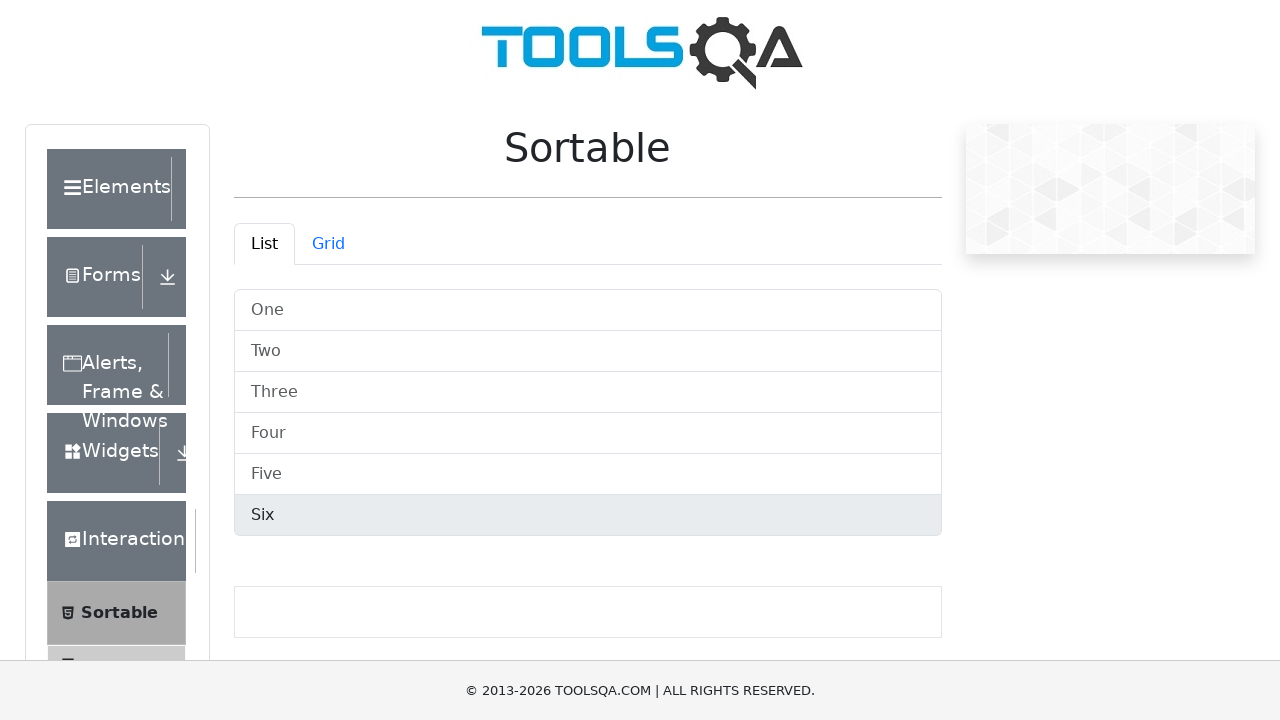